Tests key press detection by pressing the Escape key and verifying the result is displayed

Starting URL: https://the-internet.herokuapp.com/key_presses

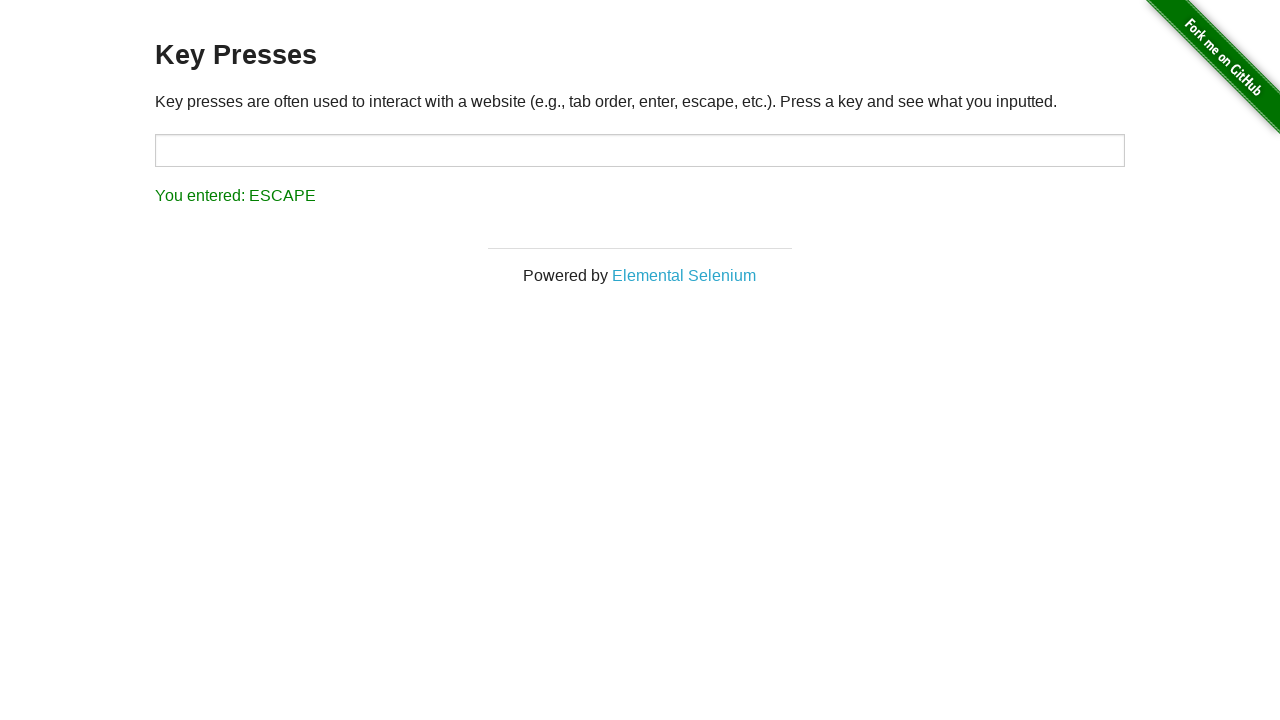

Navigated to key presses test page
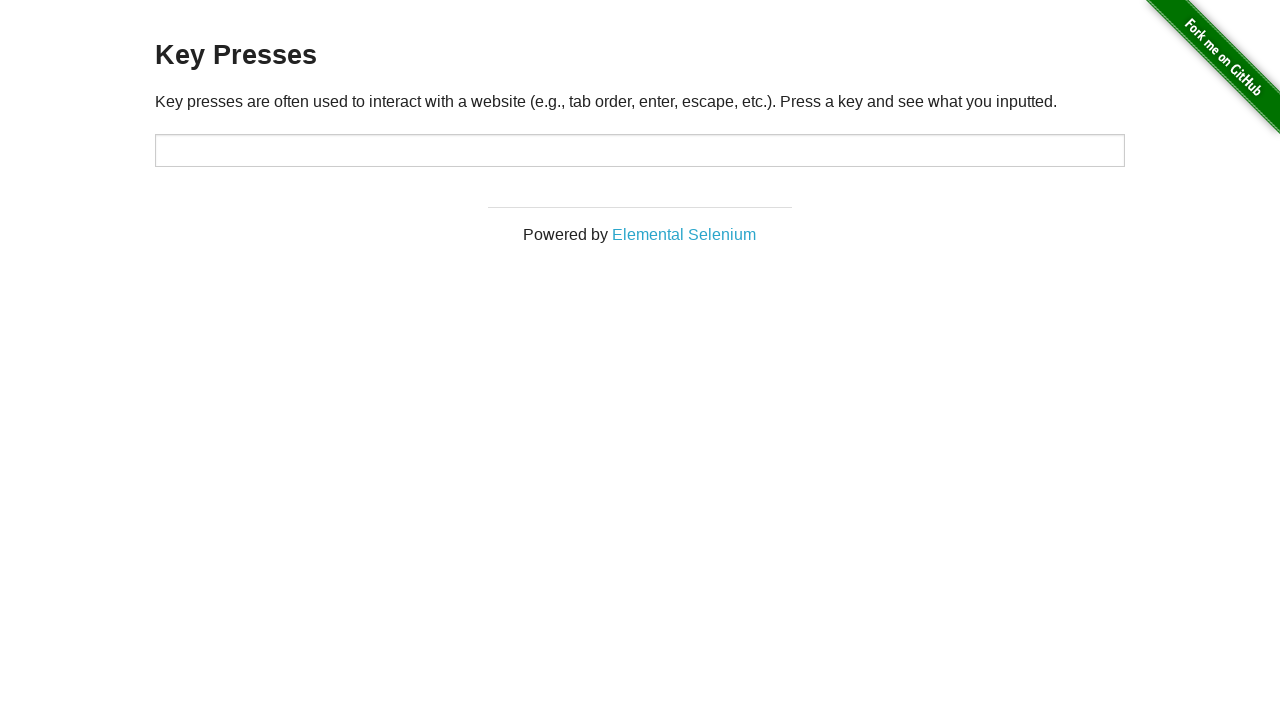

Pressed Escape key
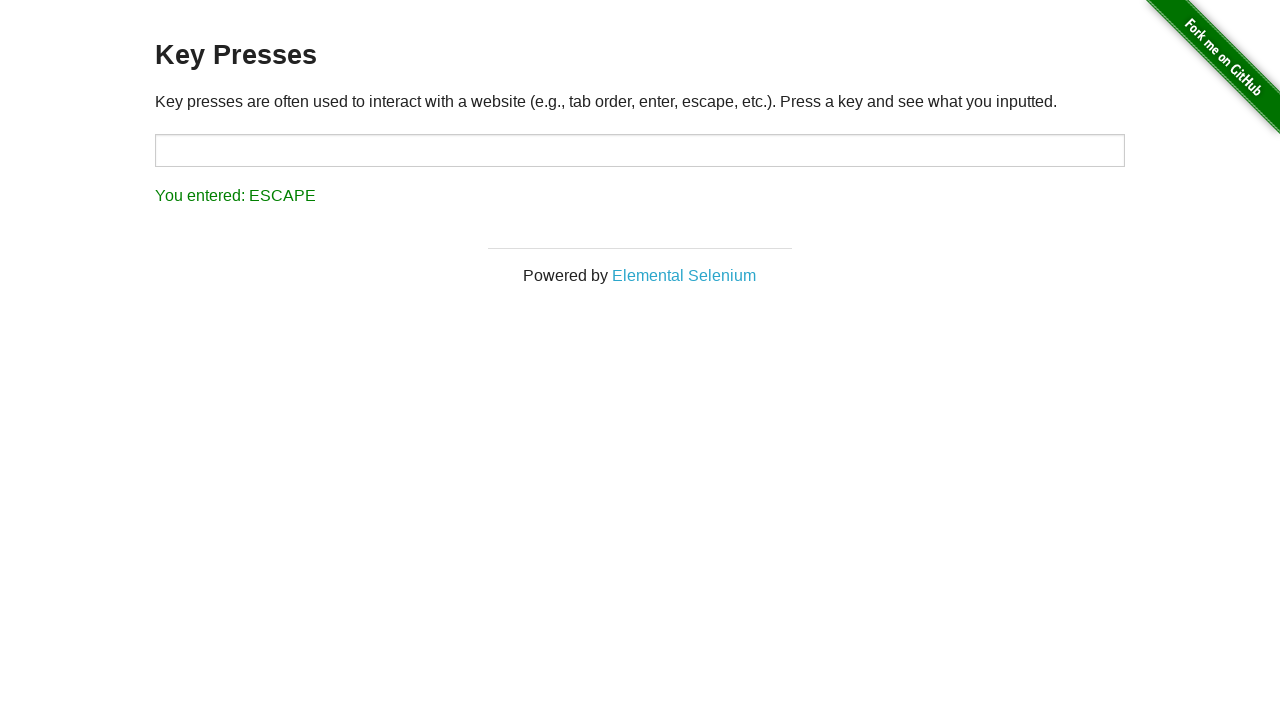

Verified Escape key press was detected and displayed in result
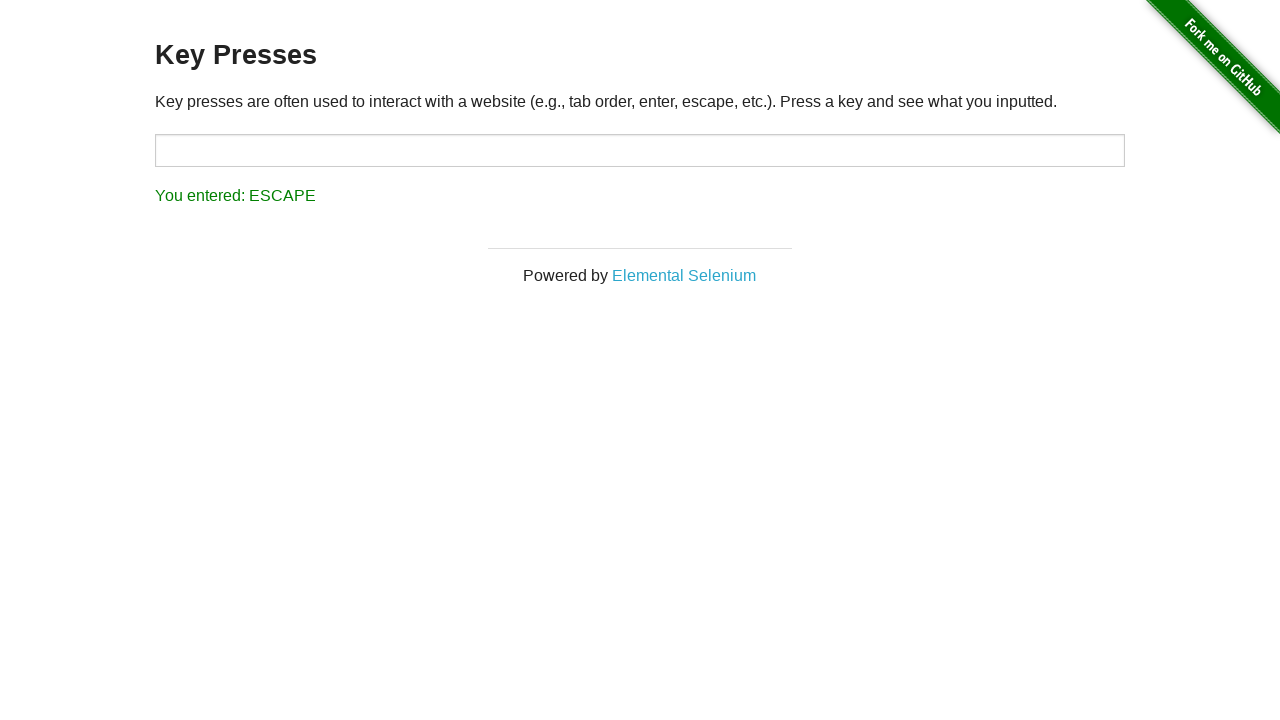

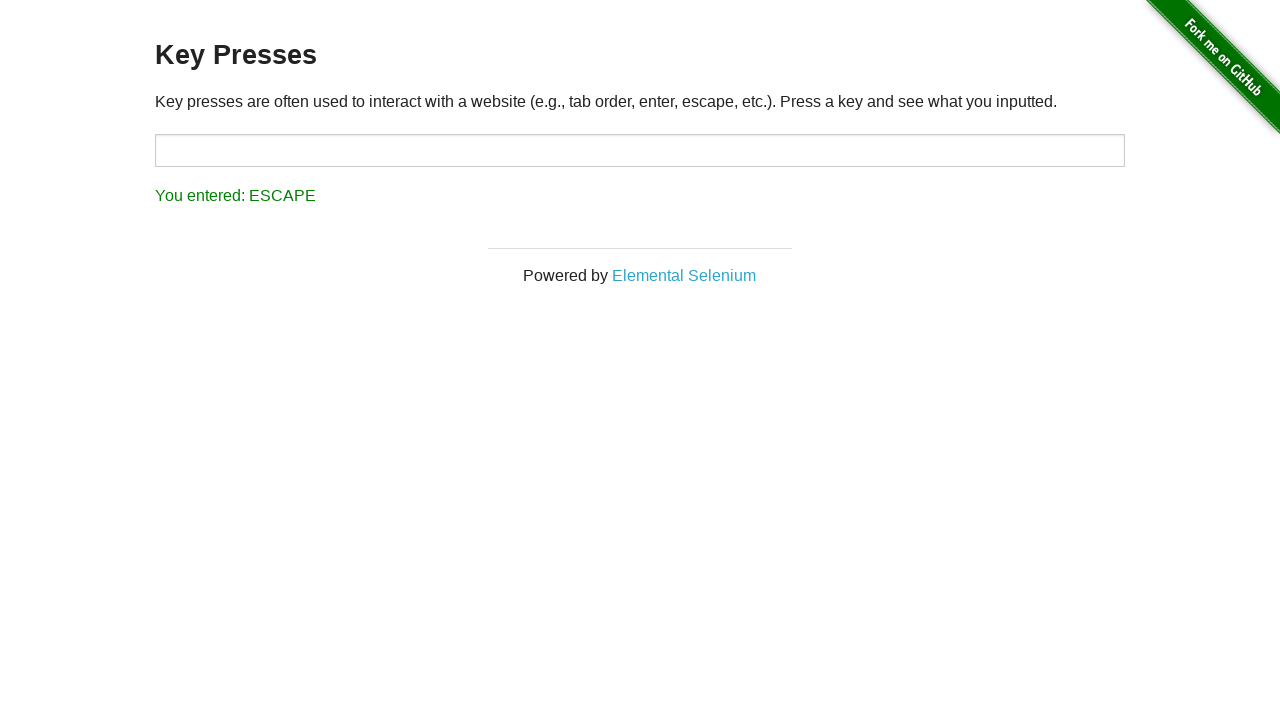